Tests a simple todo list application by adding three todo items and verifying that three checkboxes appear in the list.

Starting URL: https://eviltester.github.io/simpletodolist/todo.html#/&eviltester

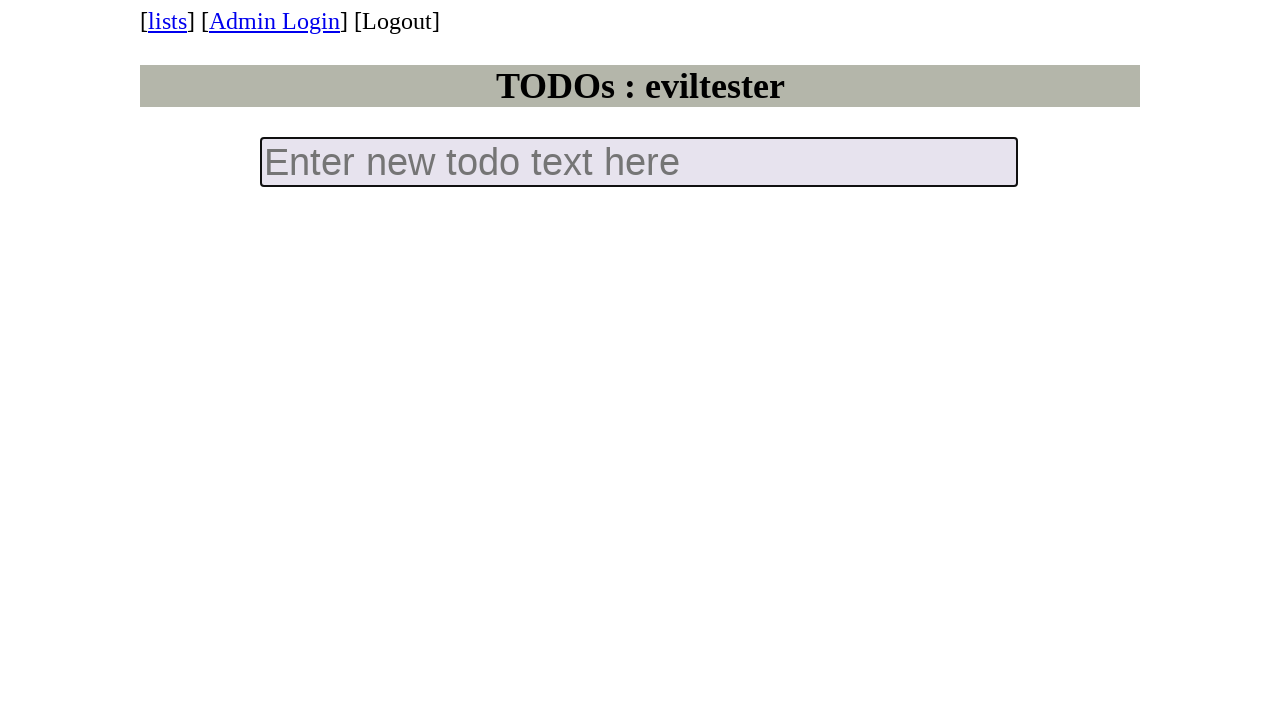

Filled new todo input with 'todo 1' on input.new-todo
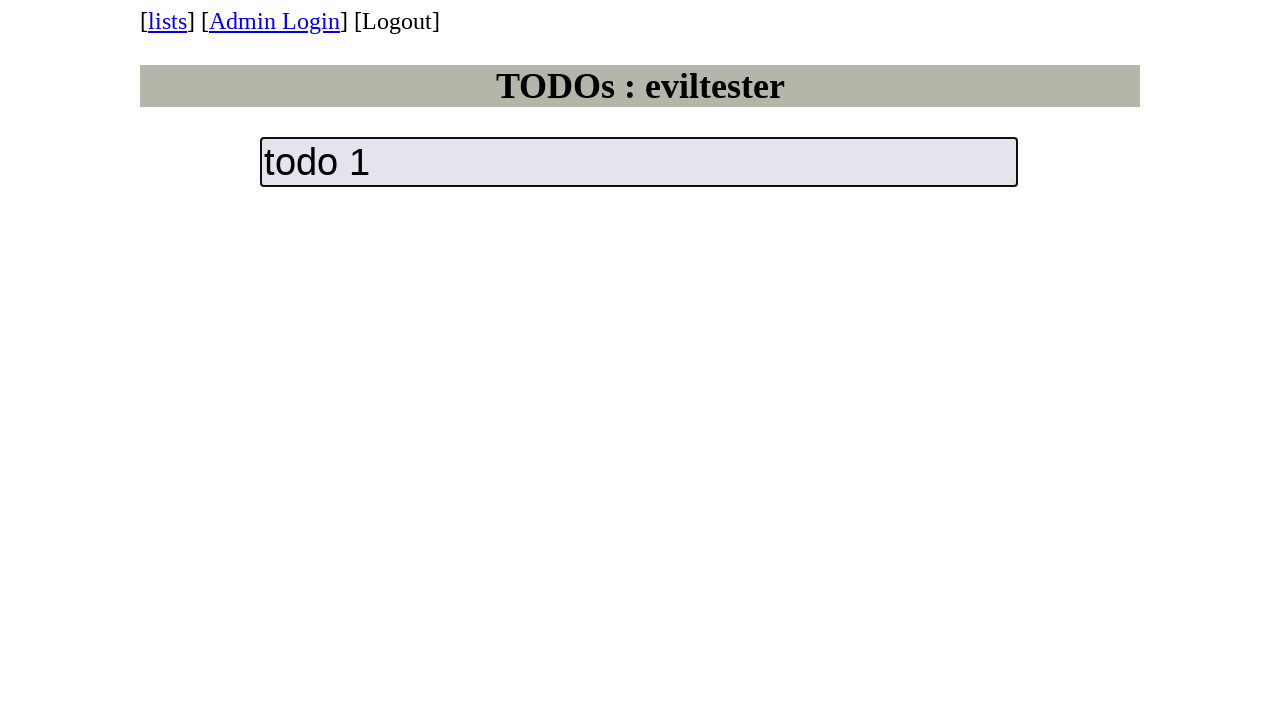

Pressed Enter to add first todo item on input.new-todo
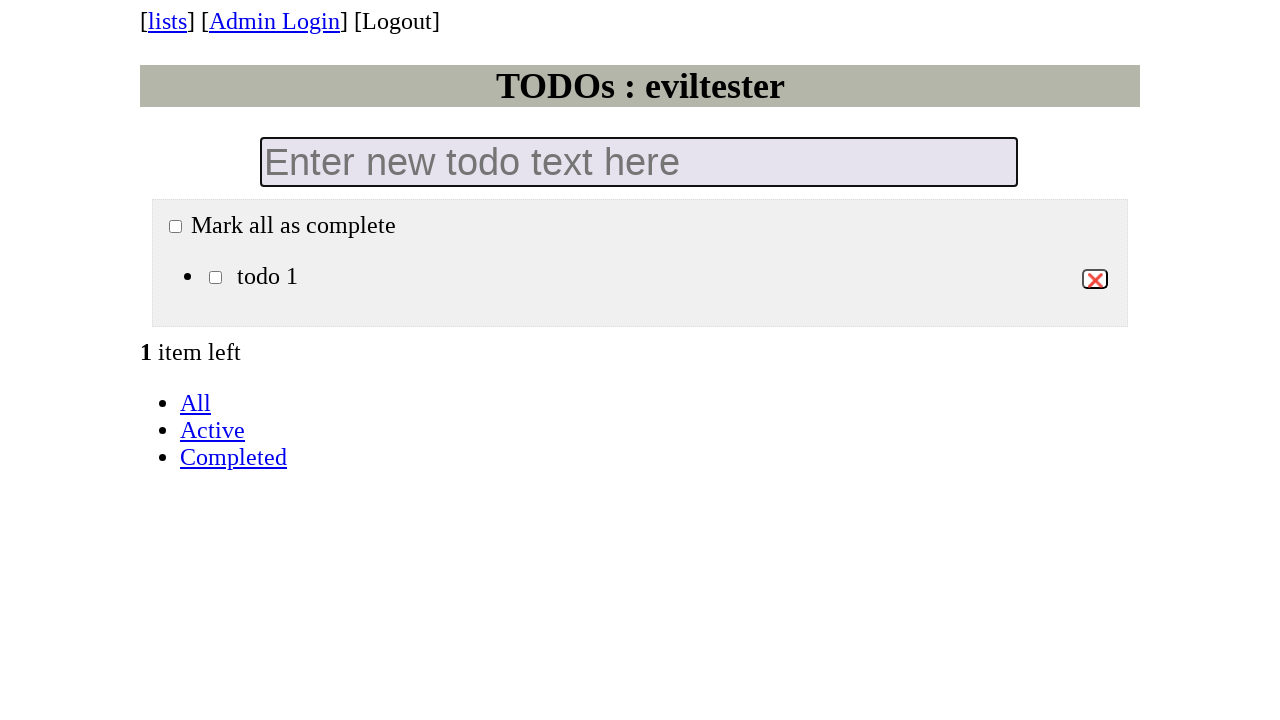

Filled new todo input with 'todo 2' on input.new-todo
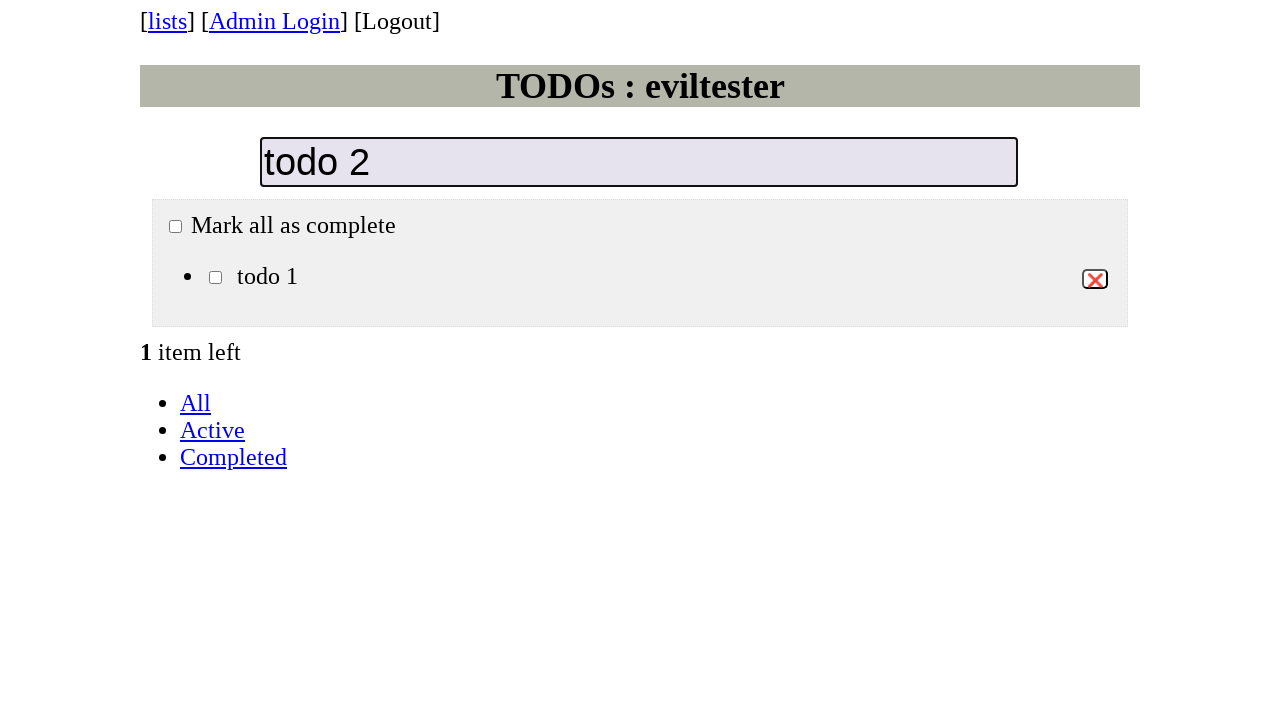

Pressed Enter to add second todo item on input.new-todo
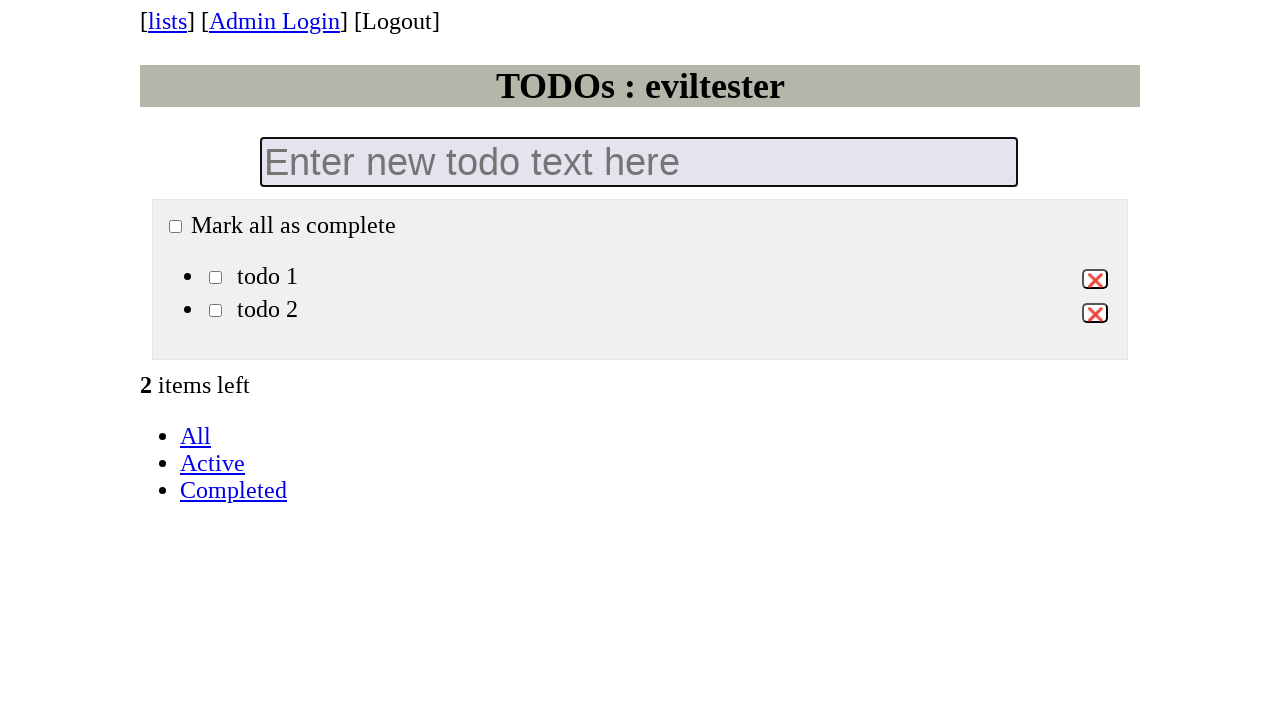

Filled new todo input with 'todo 3' on input.new-todo
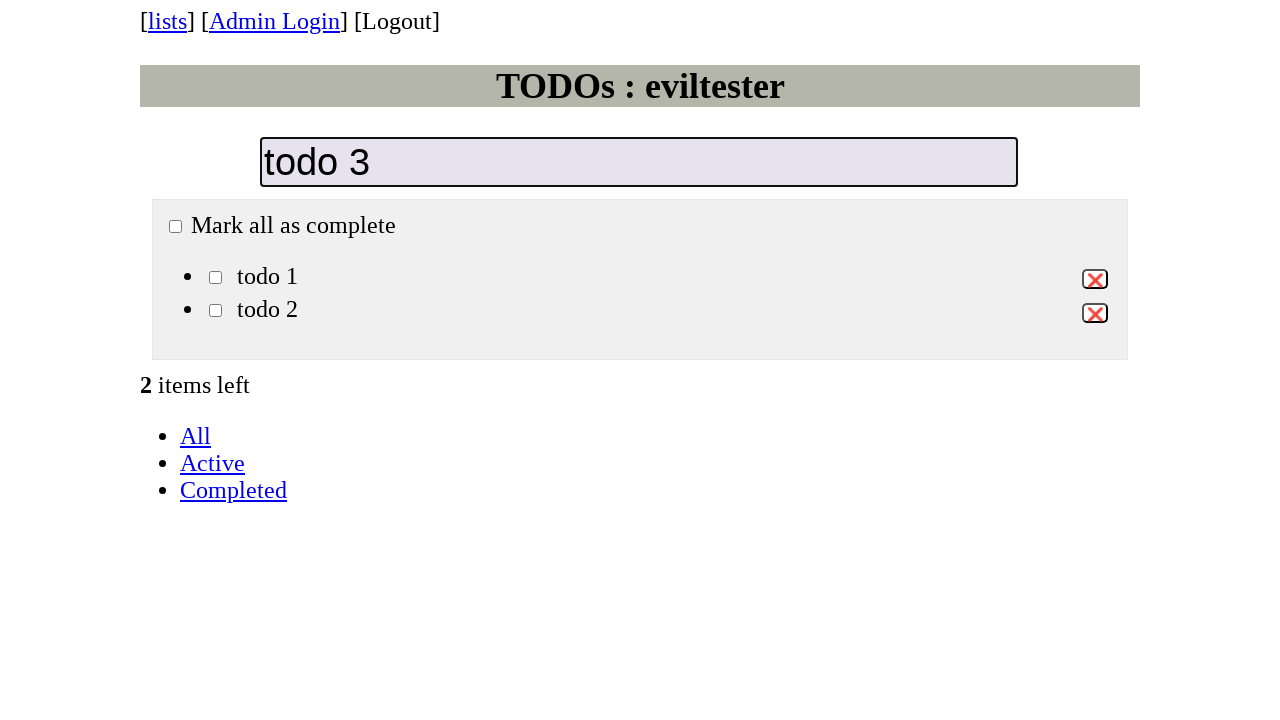

Pressed Enter to add third todo item on input.new-todo
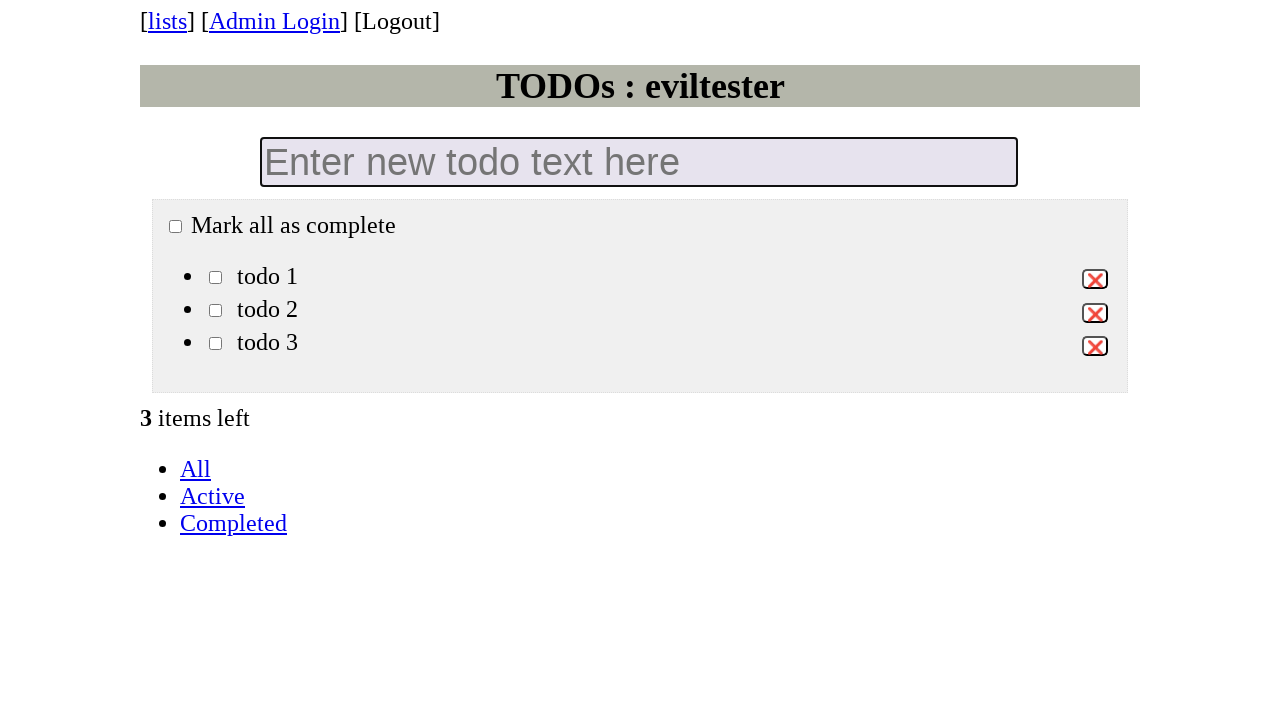

Waited for todo checkboxes to appear in the list
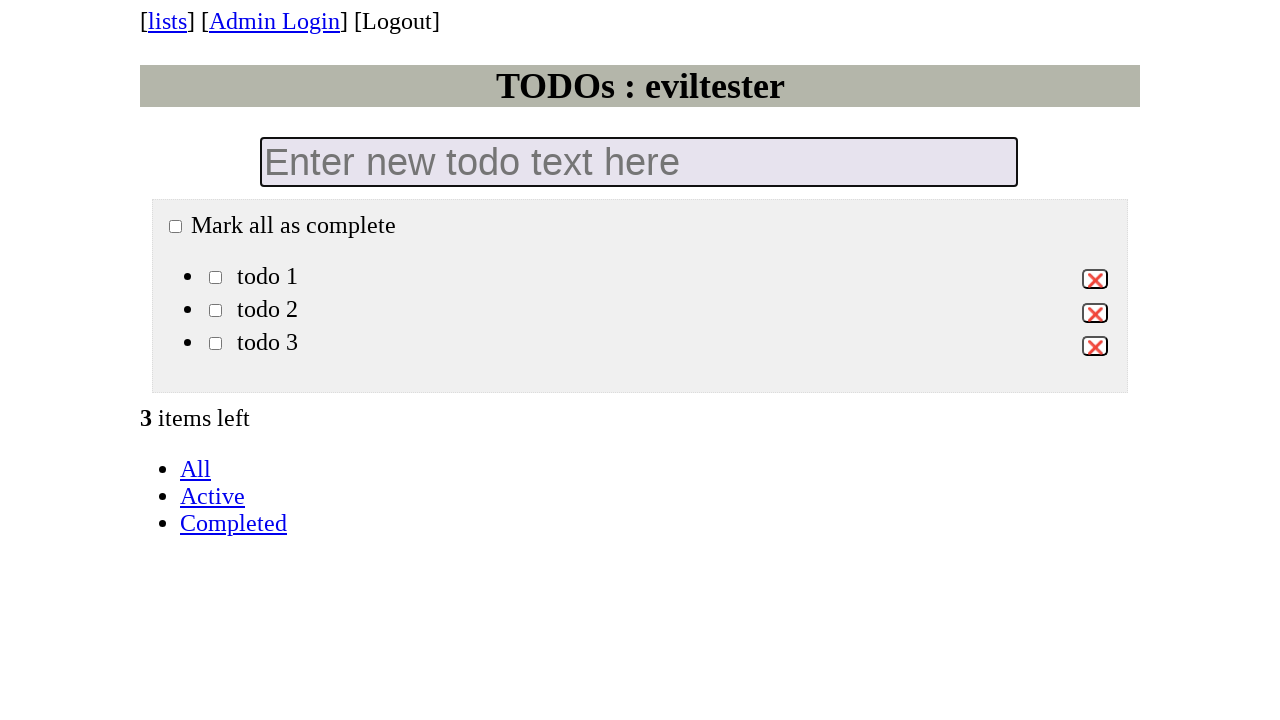

Located all todo checkboxes
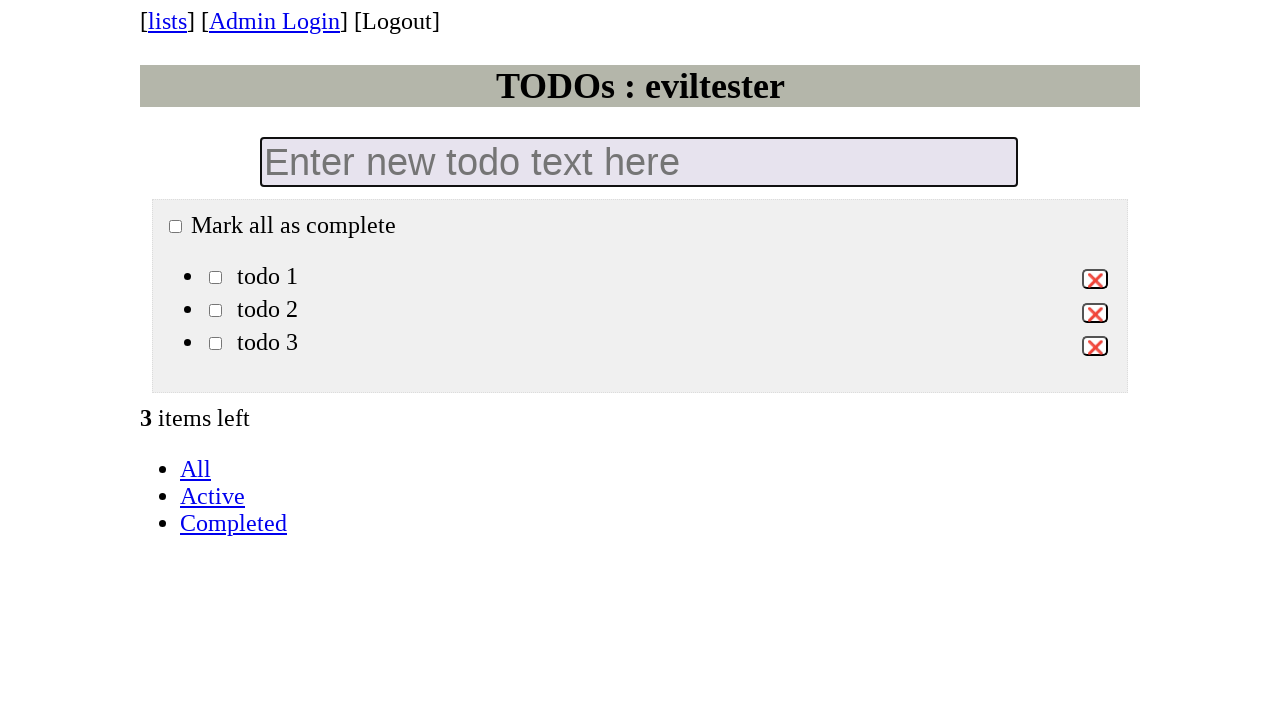

Verified that 3 todo checkboxes are present in the list
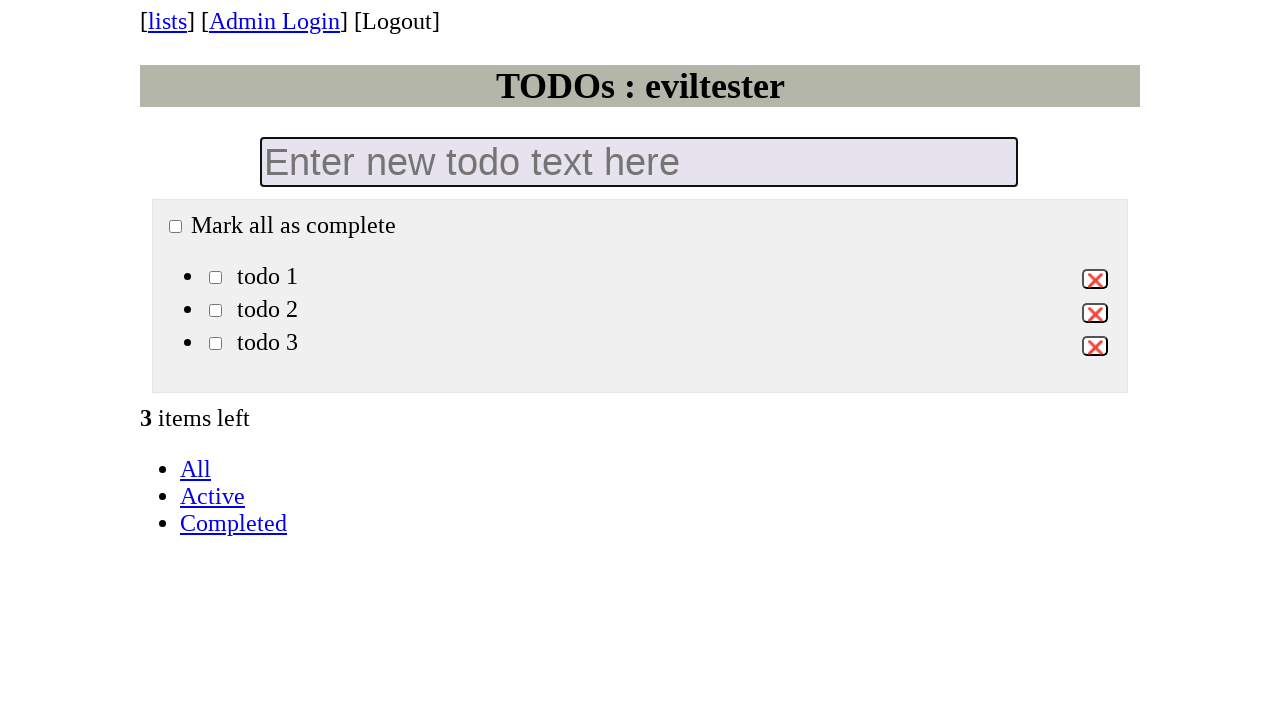

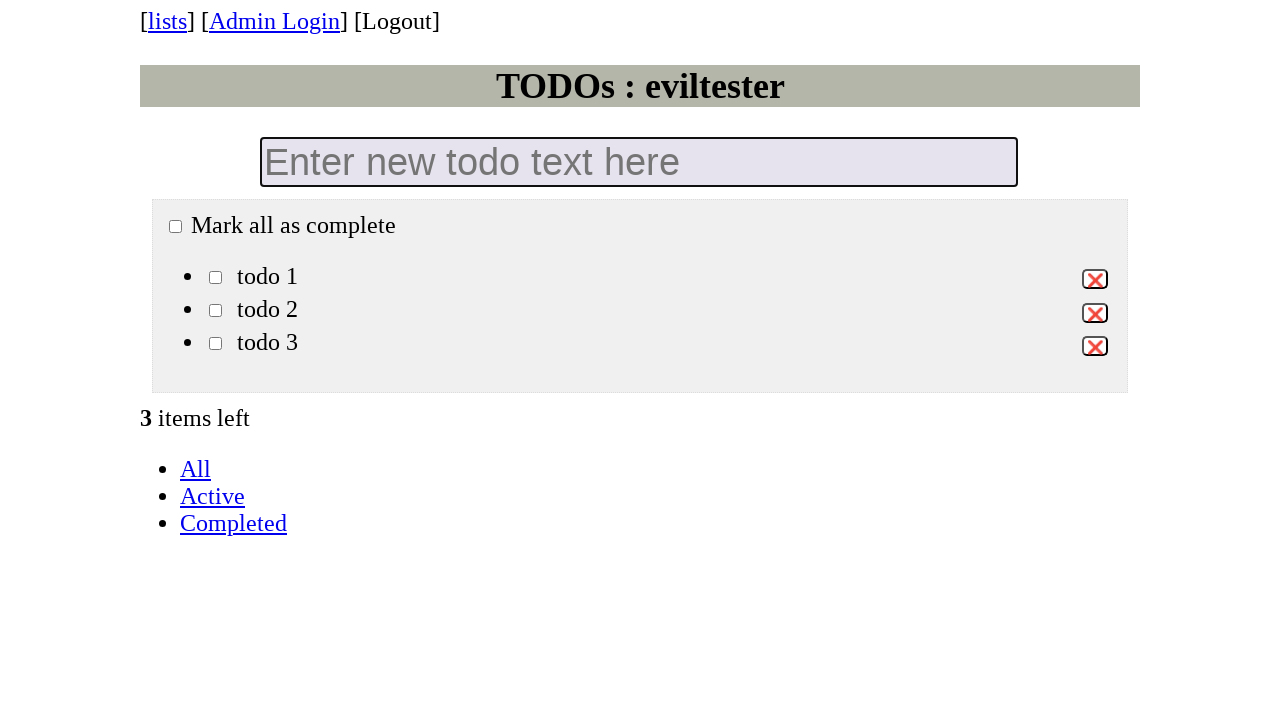